Tests waiting for an element to disappear before clicking another button

Starting URL: http://omayo.blogspot.com/

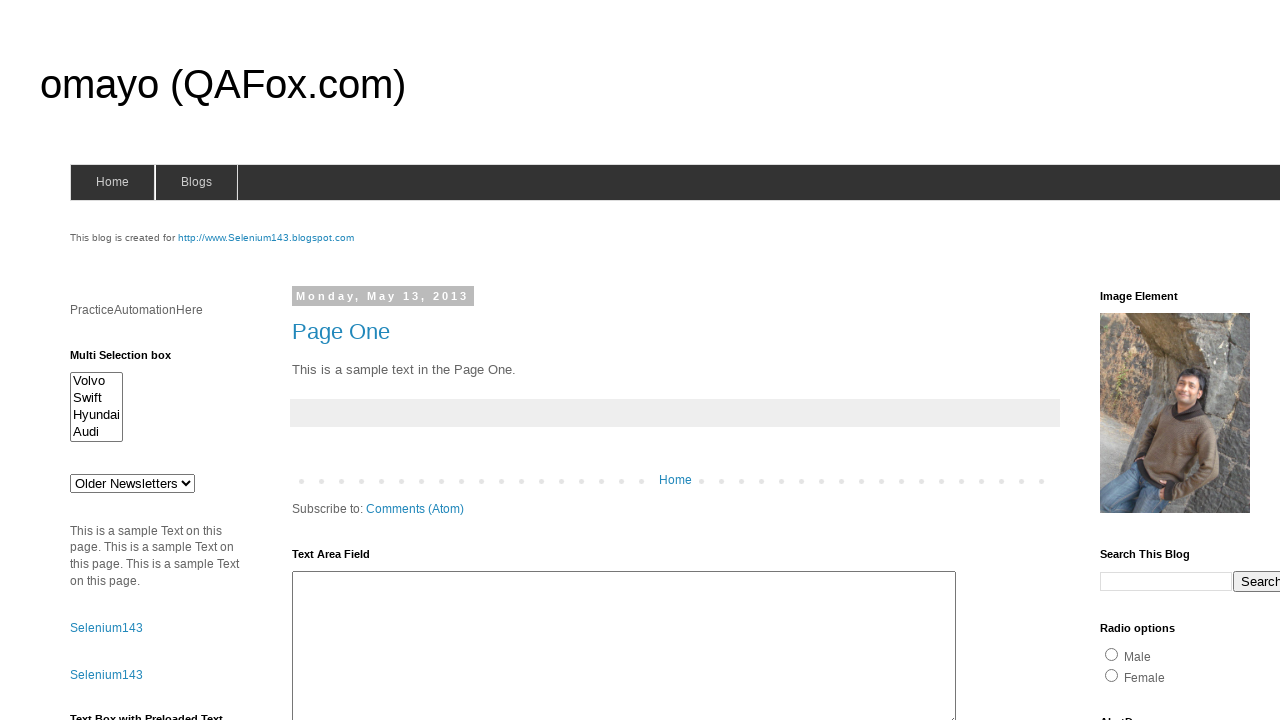

Waited for #deletesuccess element to become invisible
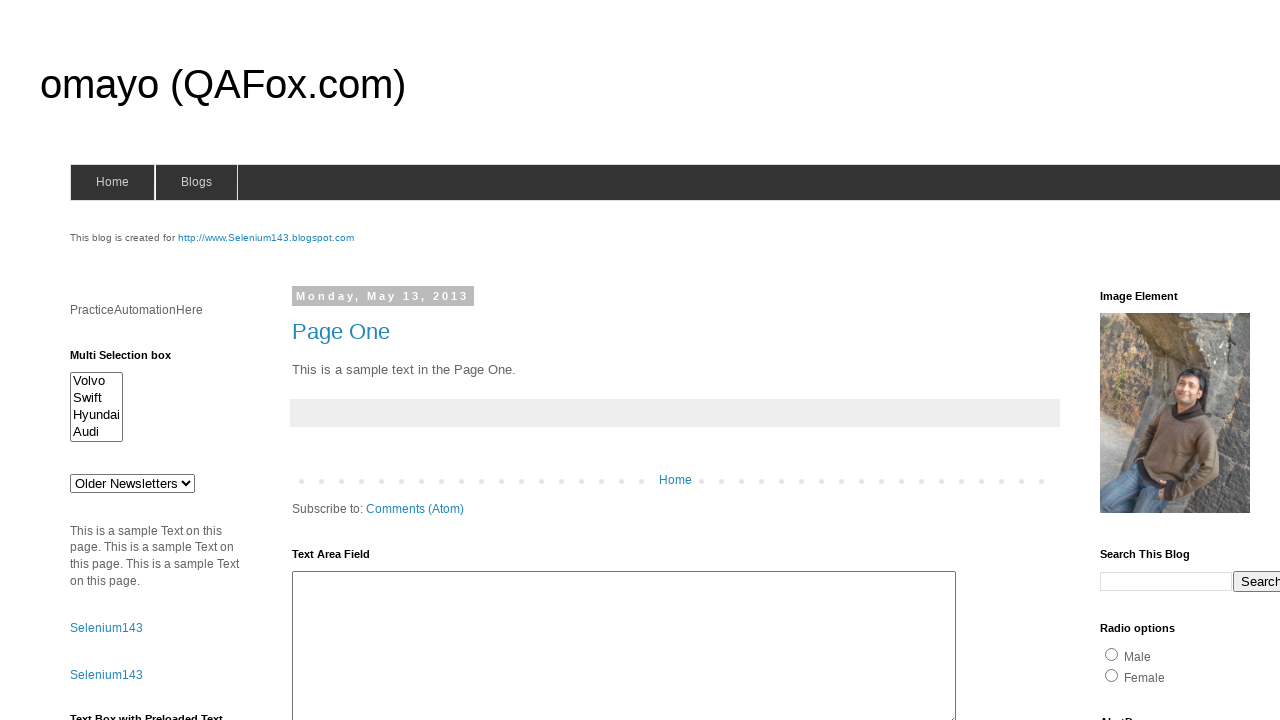

Clicked alert button (#alert2) at (155, 361) on #alert2
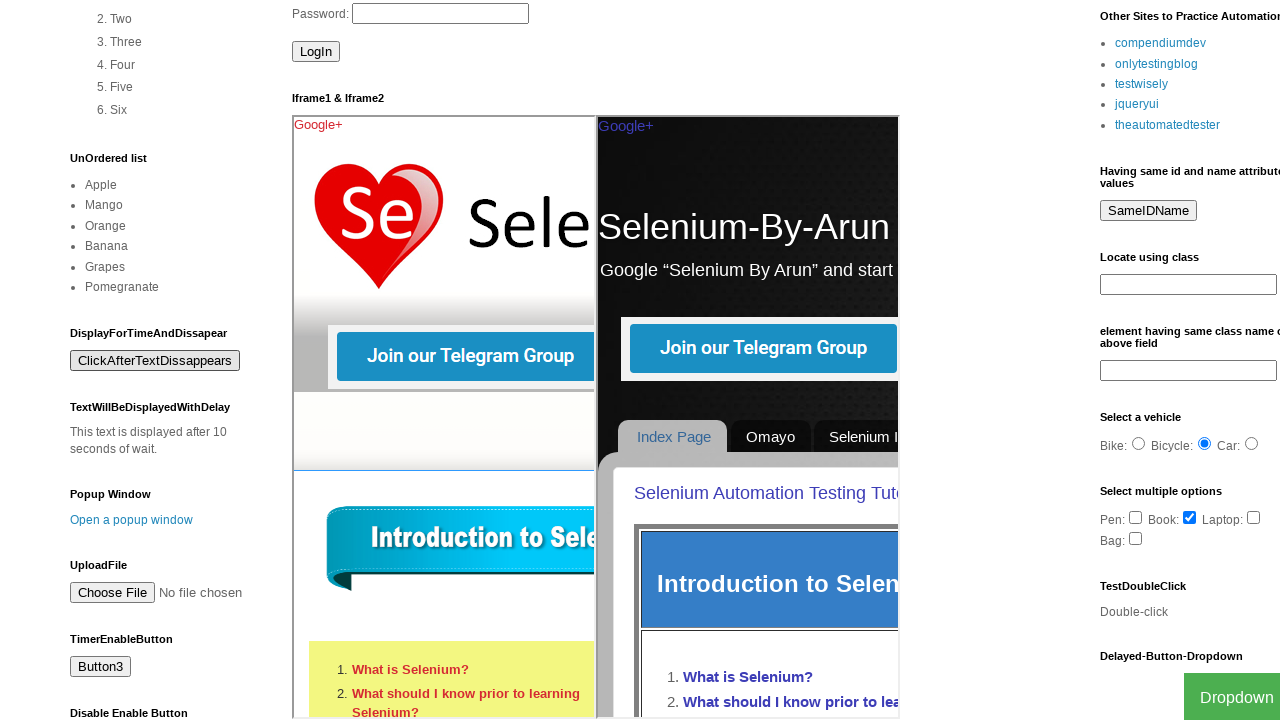

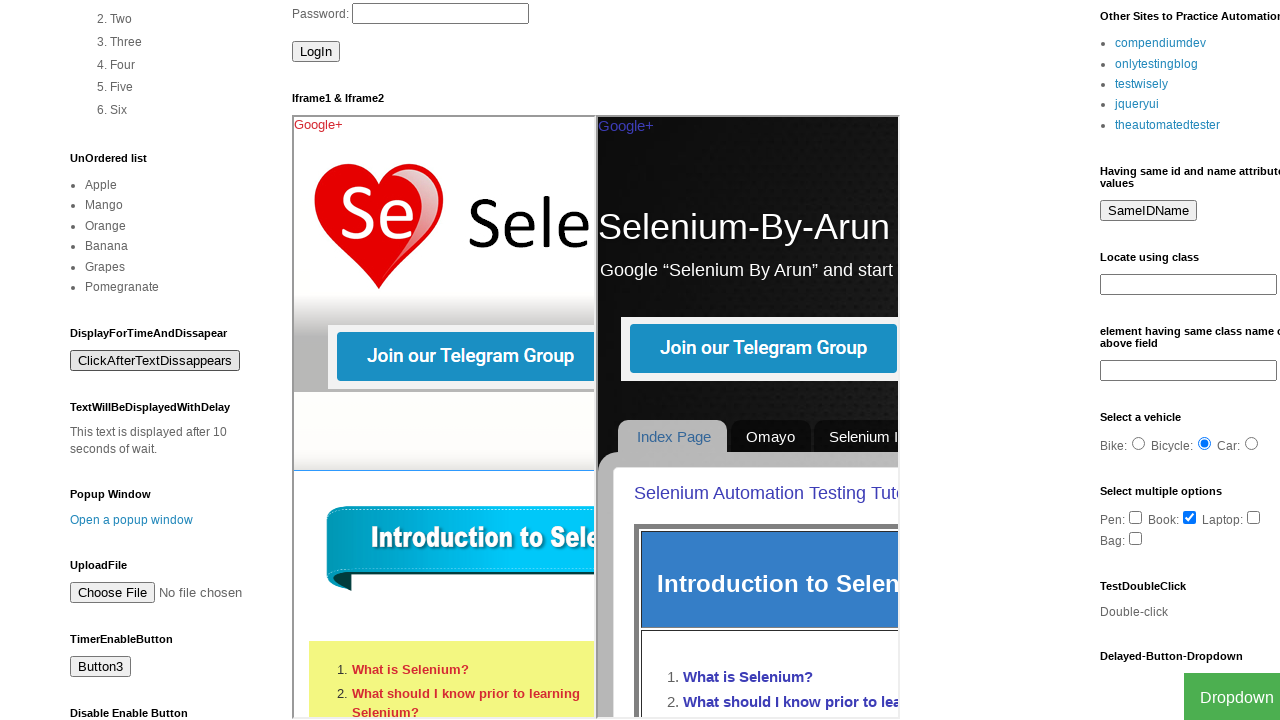